Tests JavaScript alert dialog handling by clicking the JS Prompt button and accepting the dialog with a custom message

Starting URL: https://the-internet.herokuapp.com/javascript_alerts

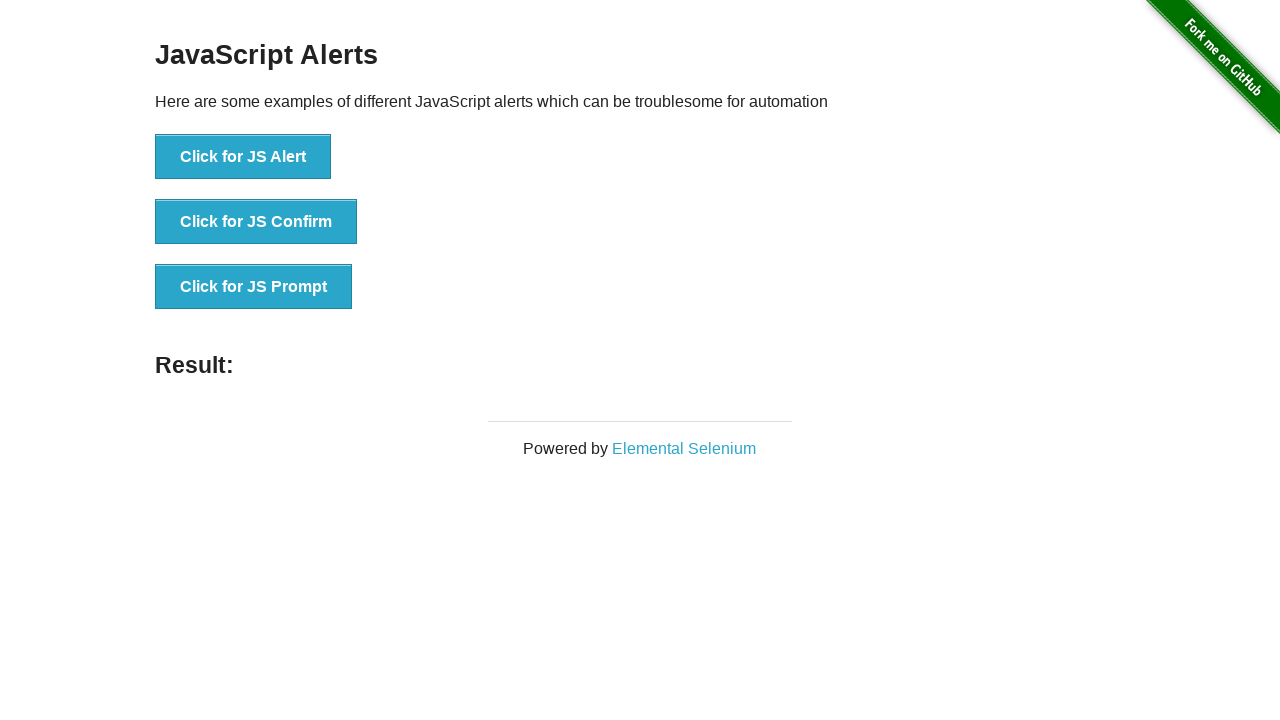

Set up dialog handler to accept prompt with custom message 'This is a demo'
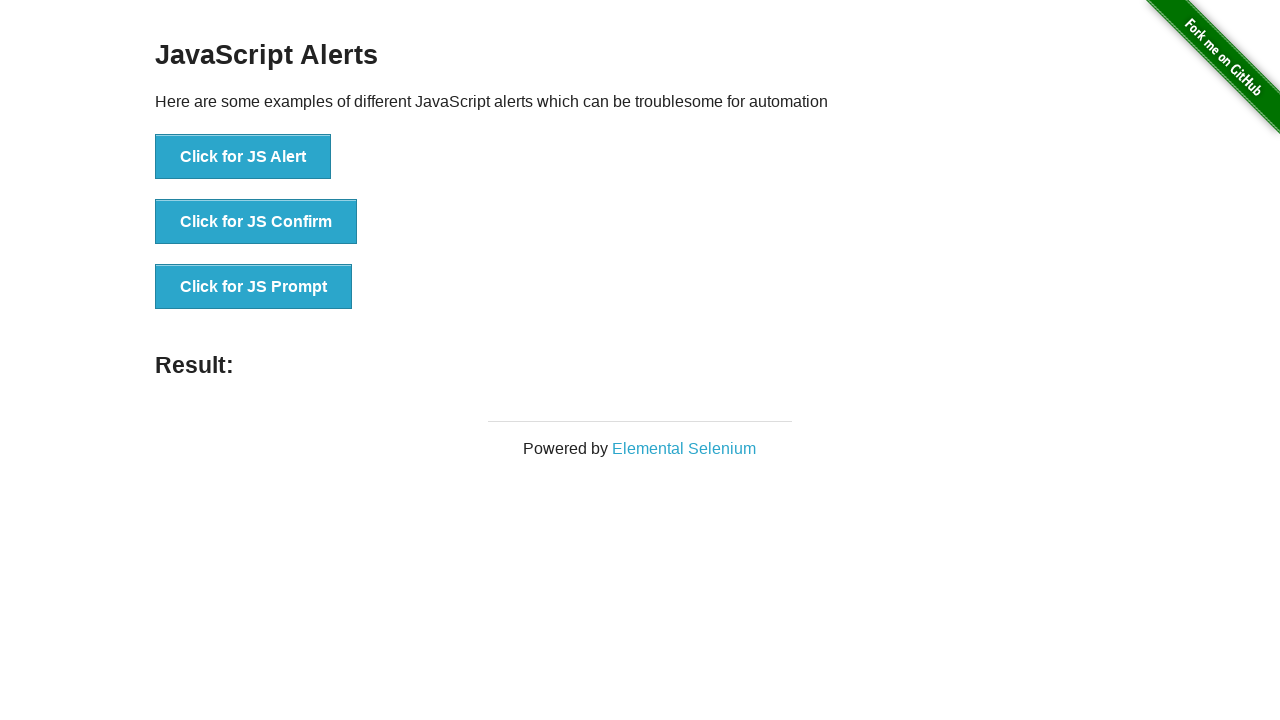

Clicked JS Prompt button to trigger dialog at (254, 287) on [onclick='jsPrompt()']
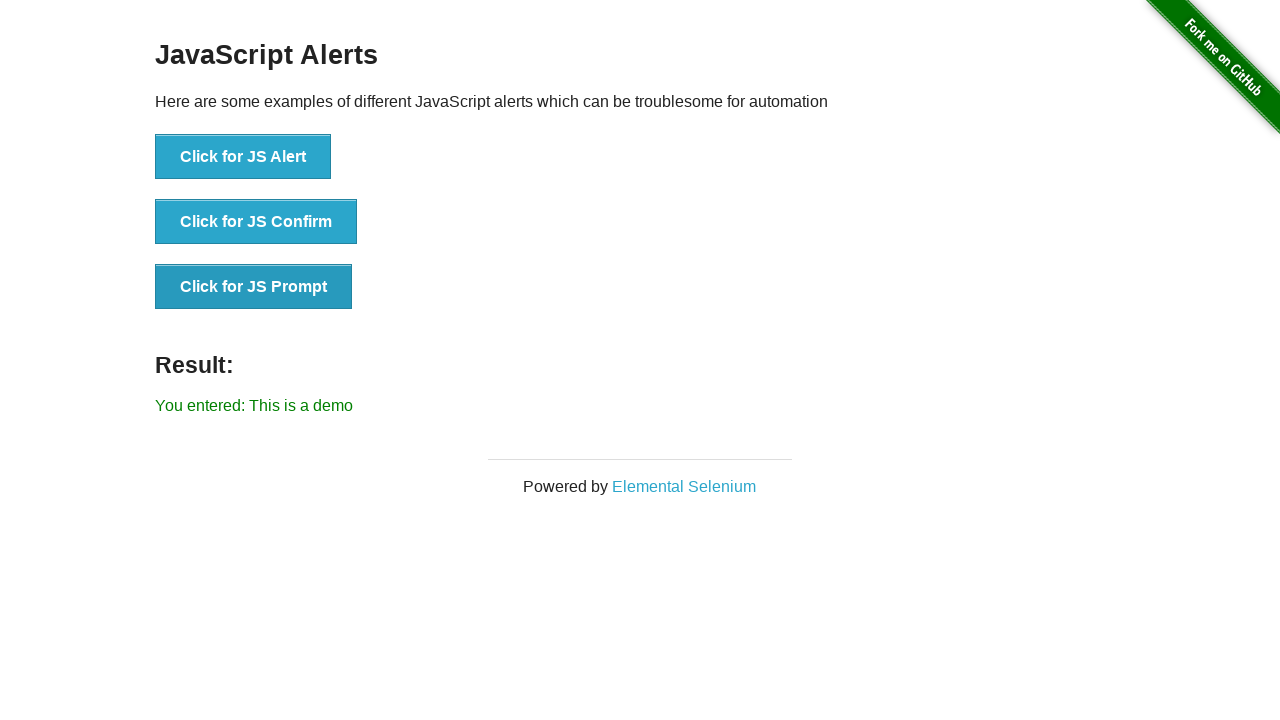

Dialog result displayed on page
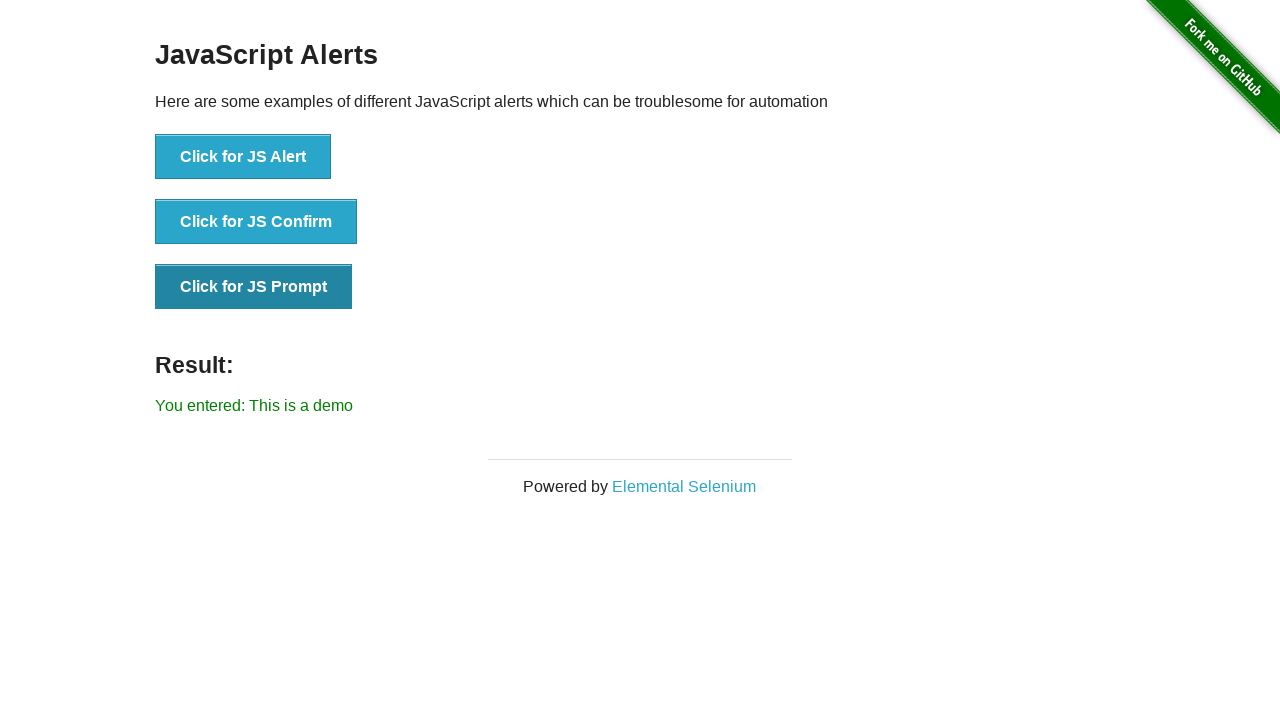

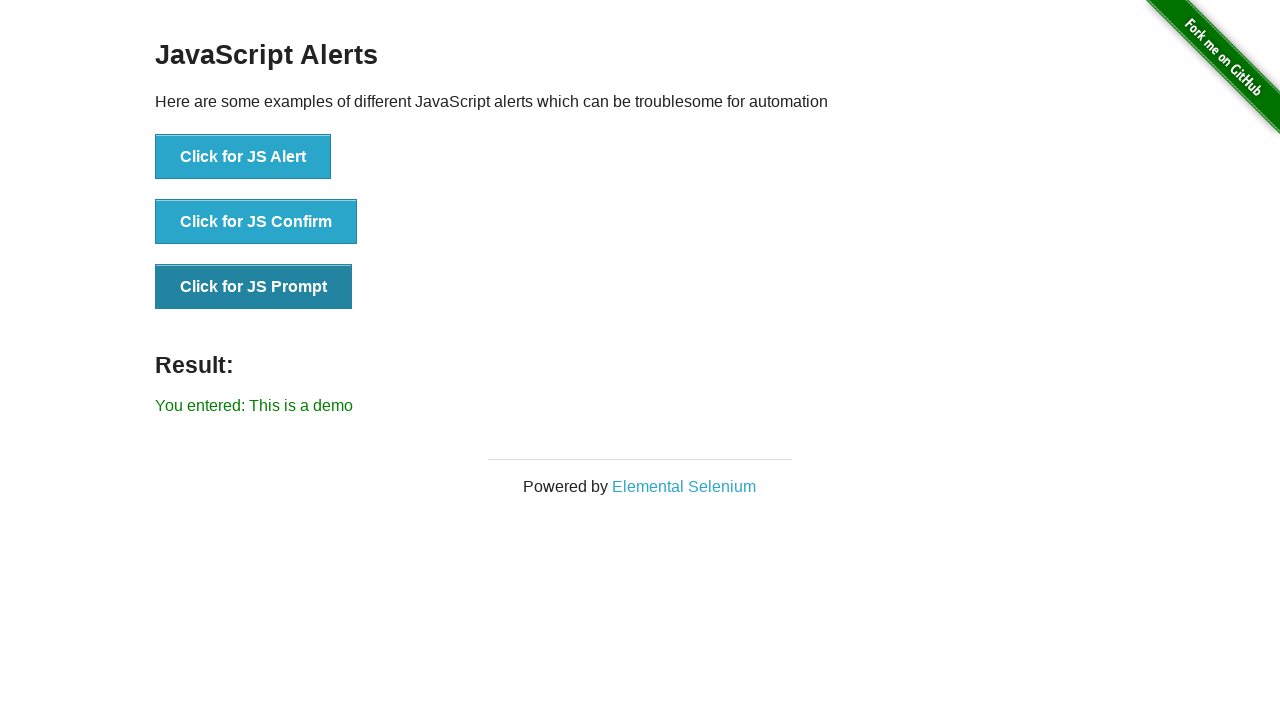